Tests button click behavior by clicking a button and verifying its CSS background color changes

Starting URL: http://uitestingplayground.com/click

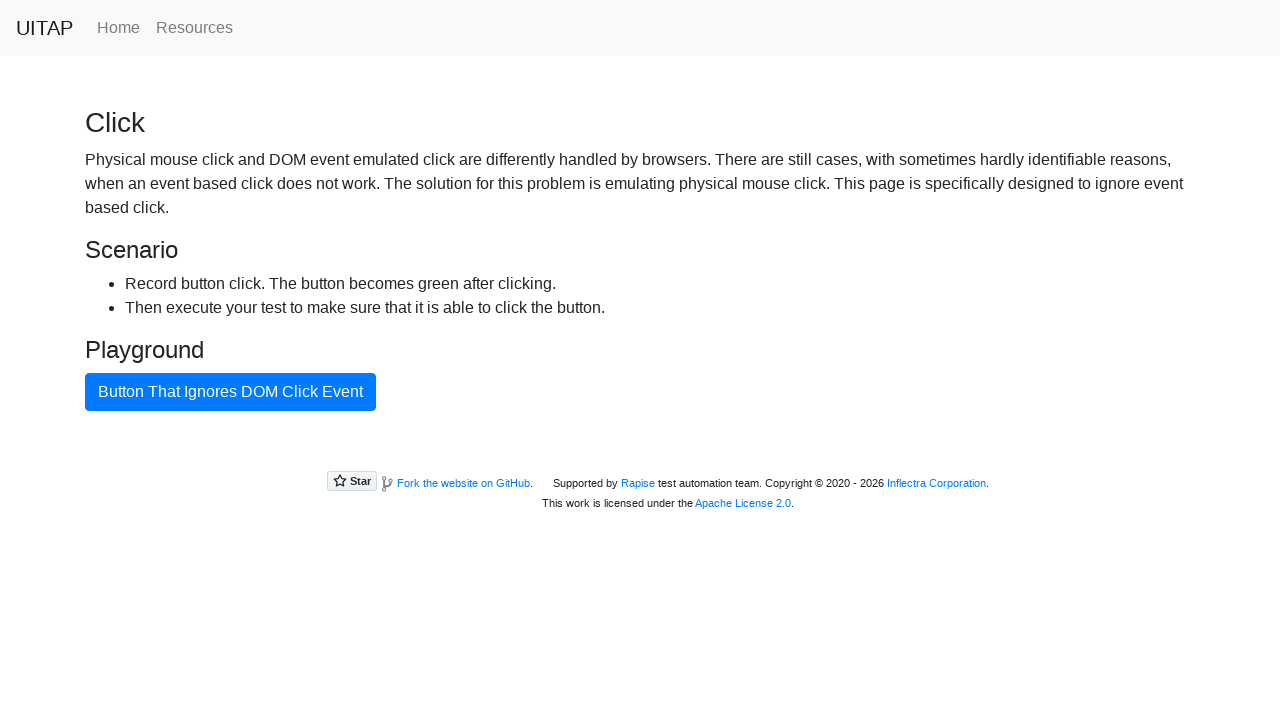

Clicked the bad button at (230, 392) on #badButton
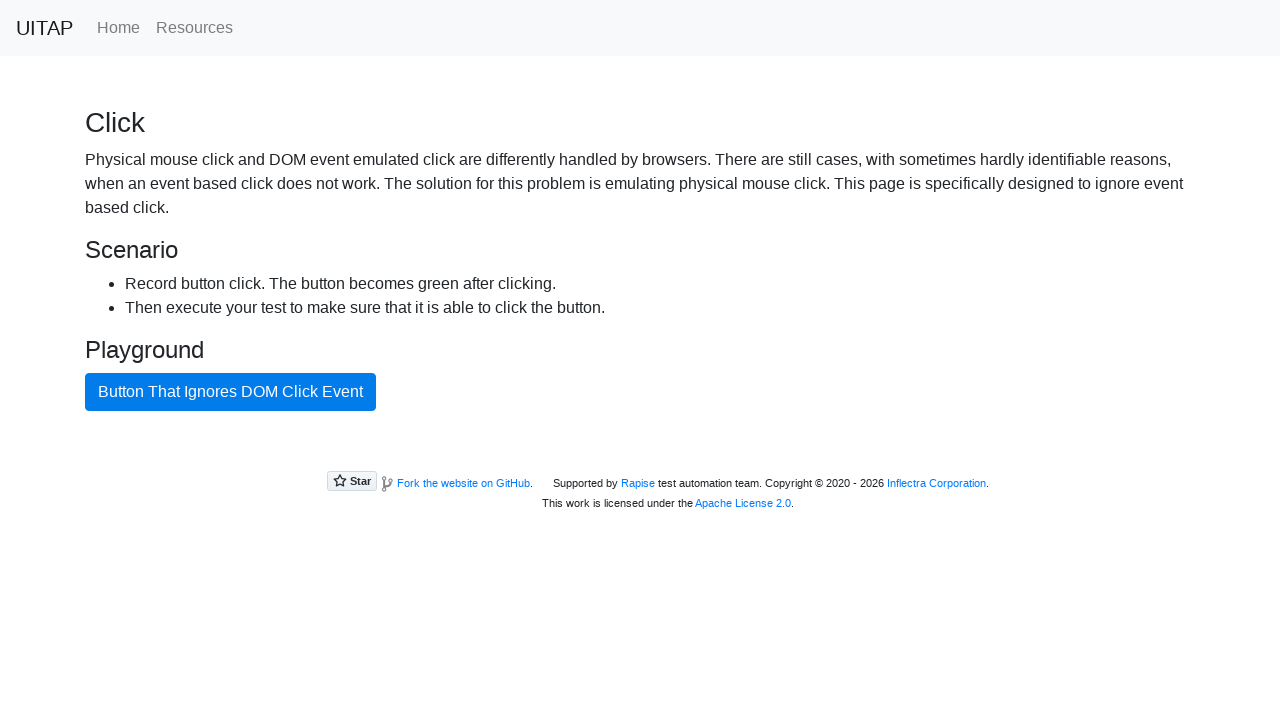

Waited 500ms for CSS background color change to take effect
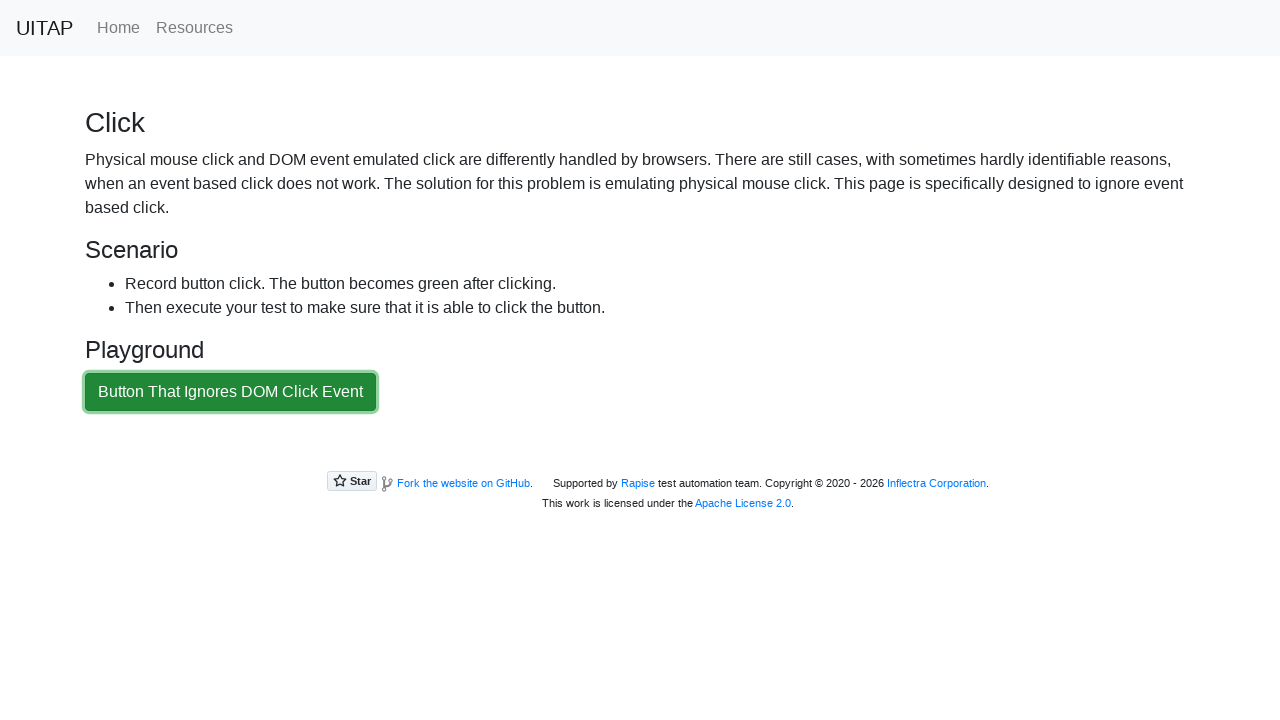

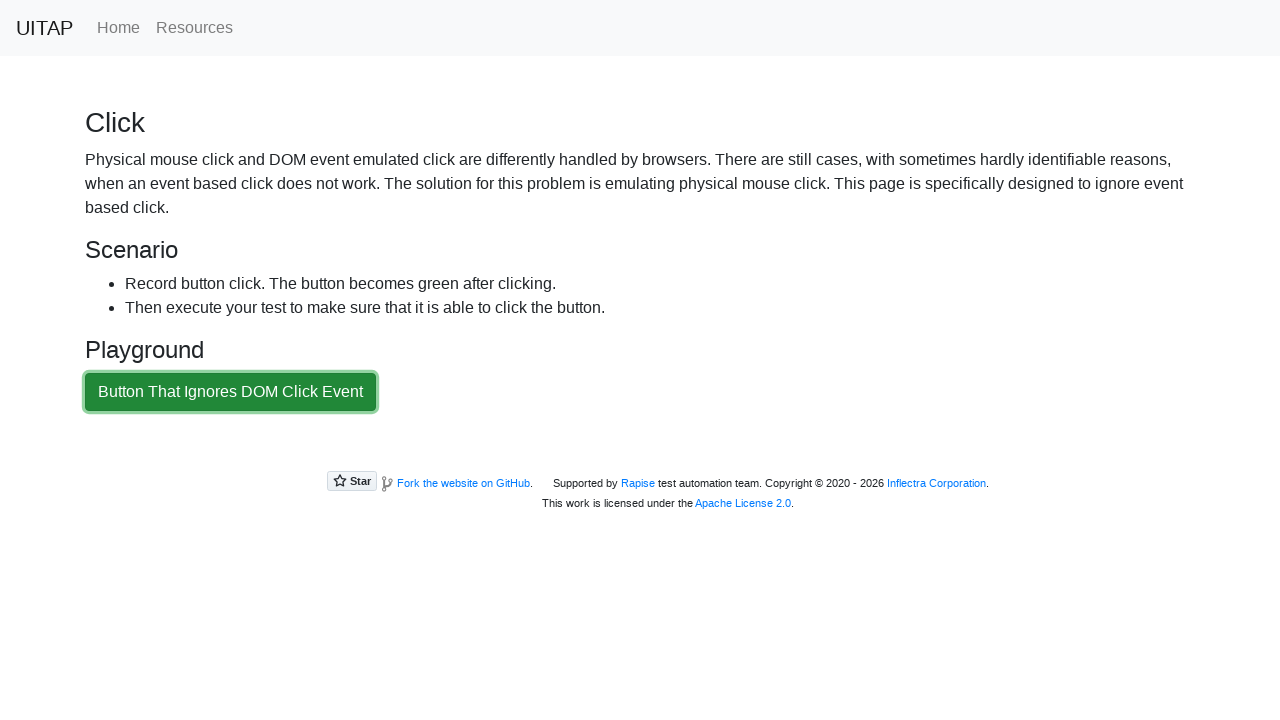